Simple test that navigates to the Cydeo website

Starting URL: https://www.cydeo.com/

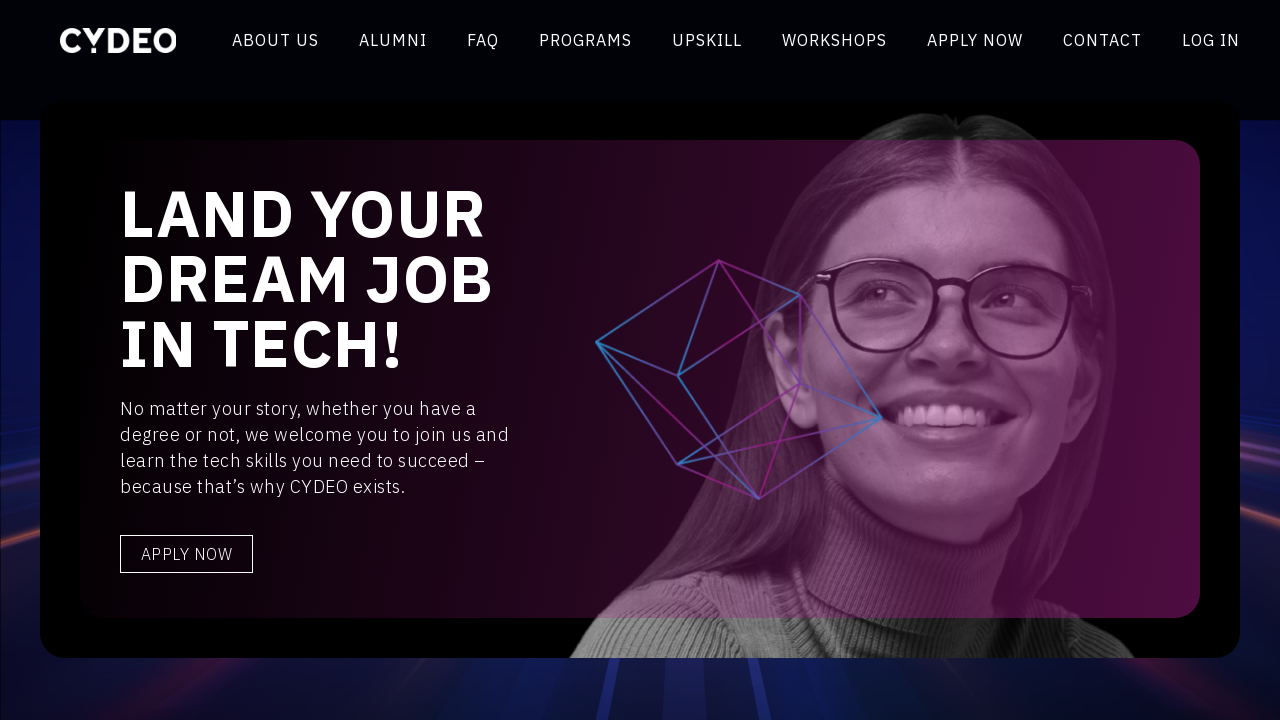

Navigated to Cydeo website
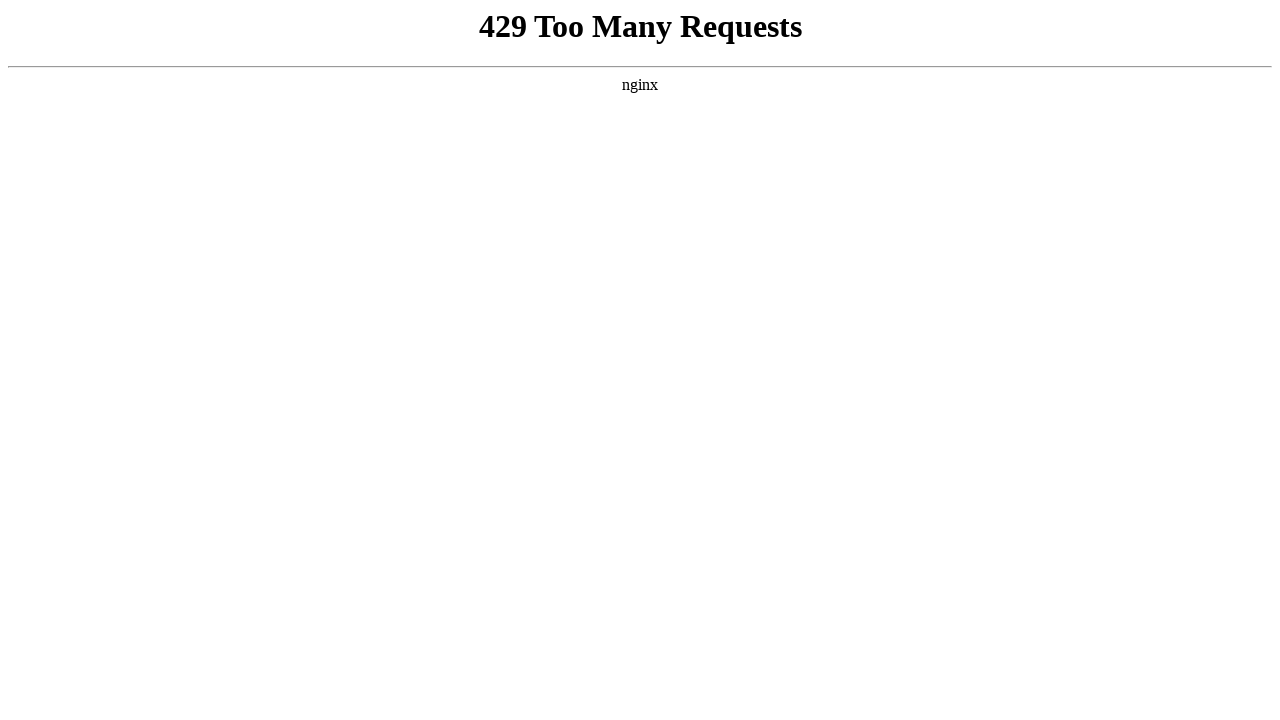

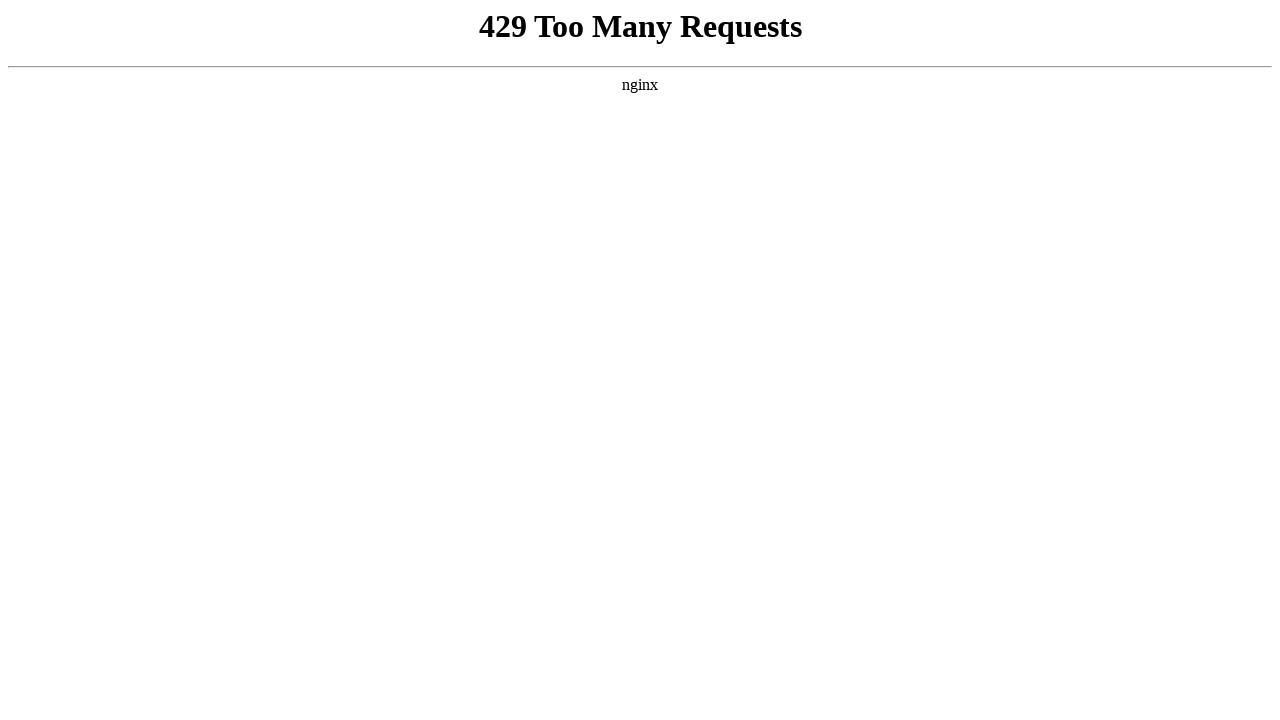